Tests the text input functionality on UI Testing Playground by entering text in an input field and clicking a button that updates its label to the entered text

Starting URL: http://uitestingplayground.com/textinput

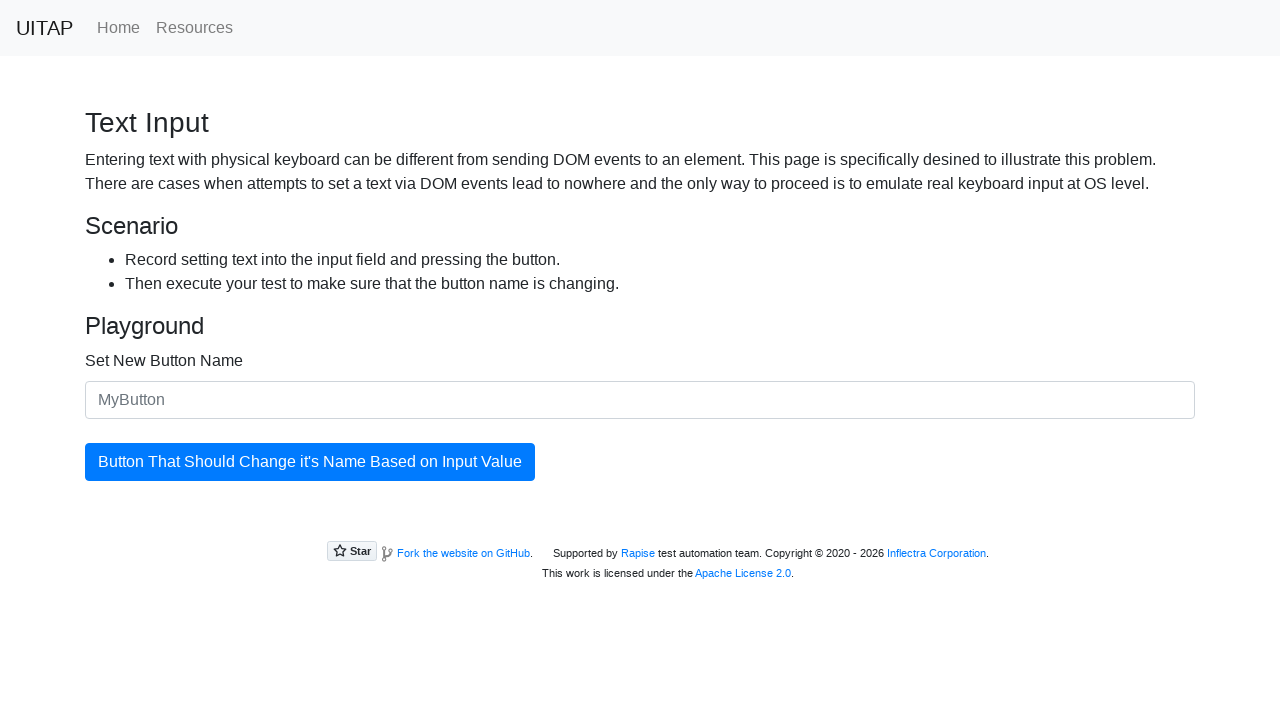

Filled text input field with 'SkyPro' on #newButtonName
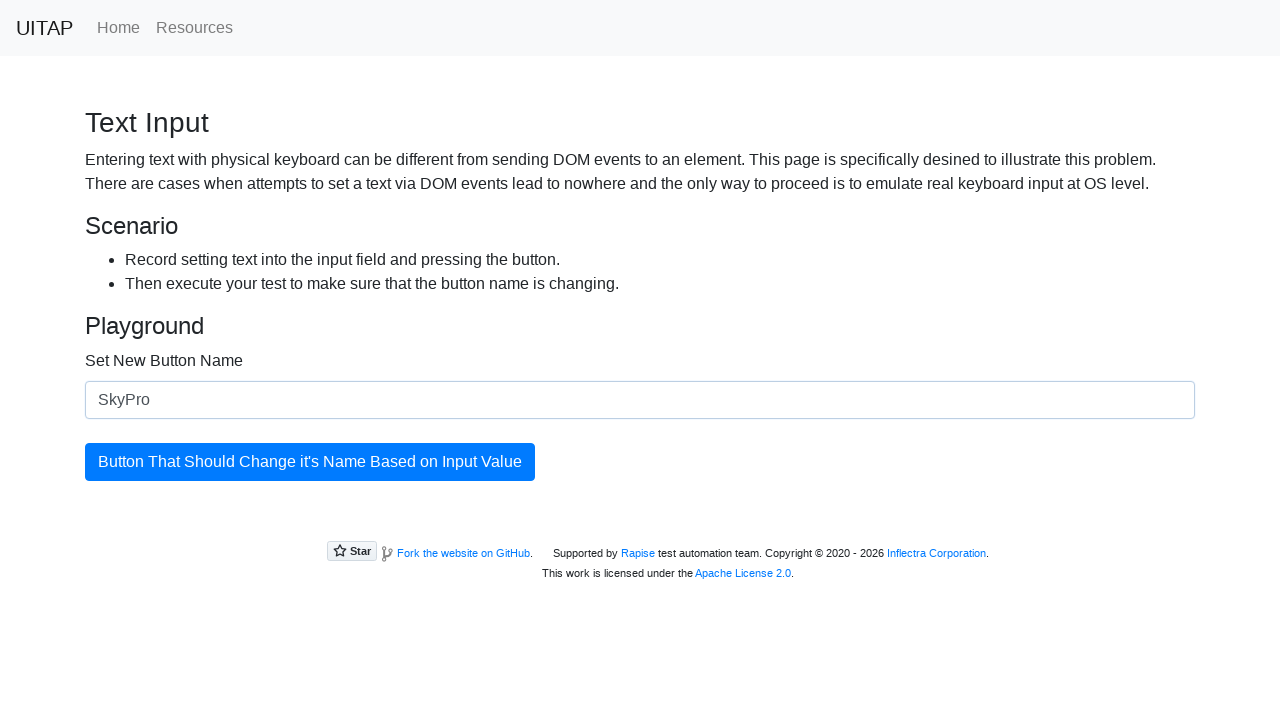

Clicked the button to update its label at (310, 462) on #updatingButton
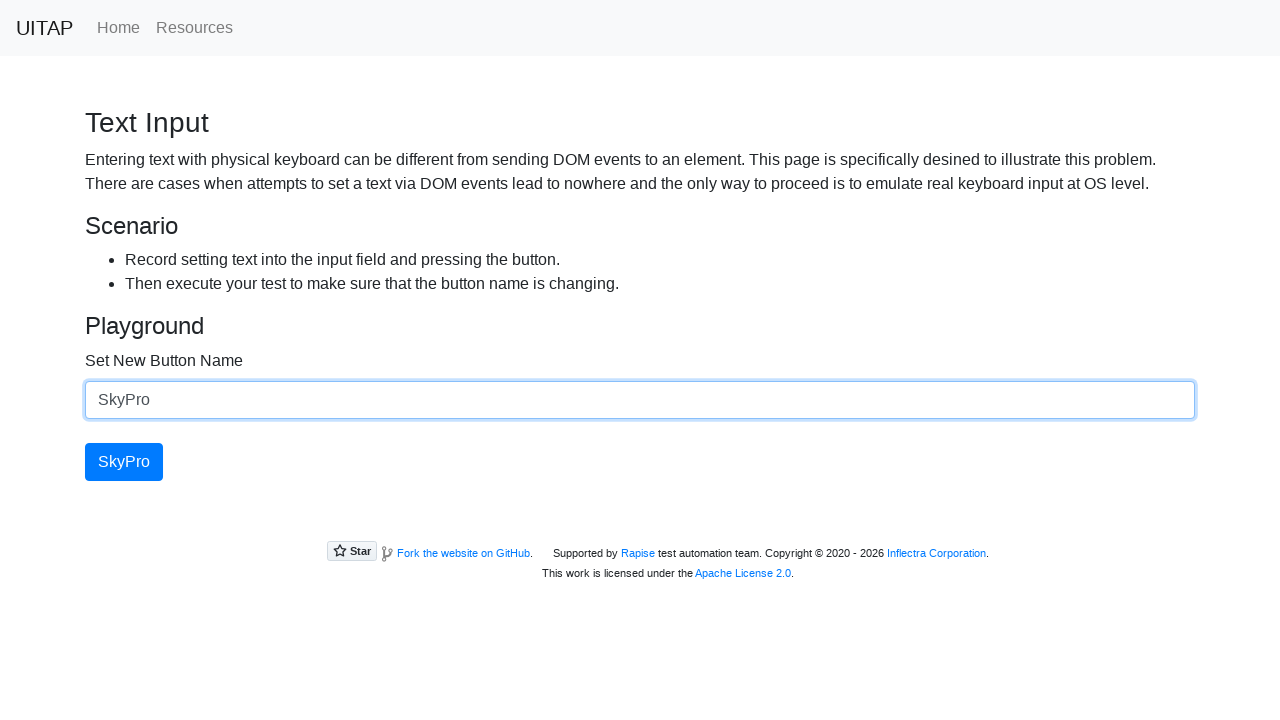

Verified button text updated to 'SkyPro'
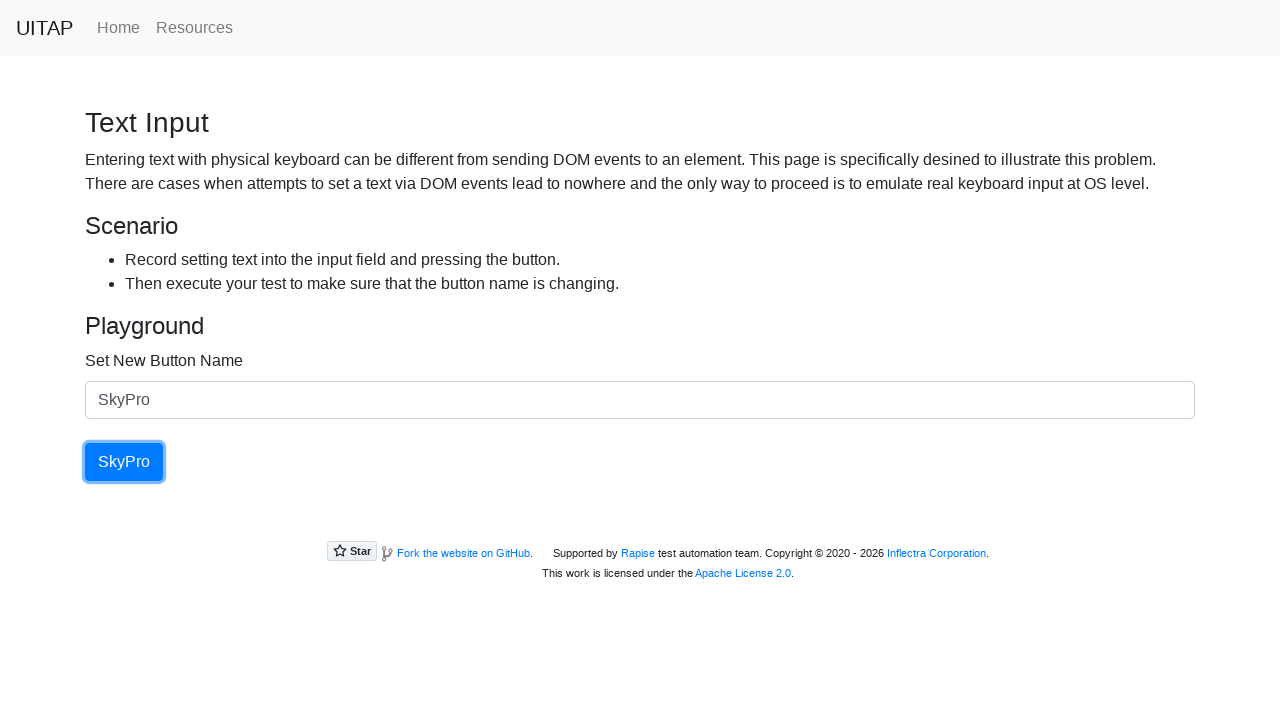

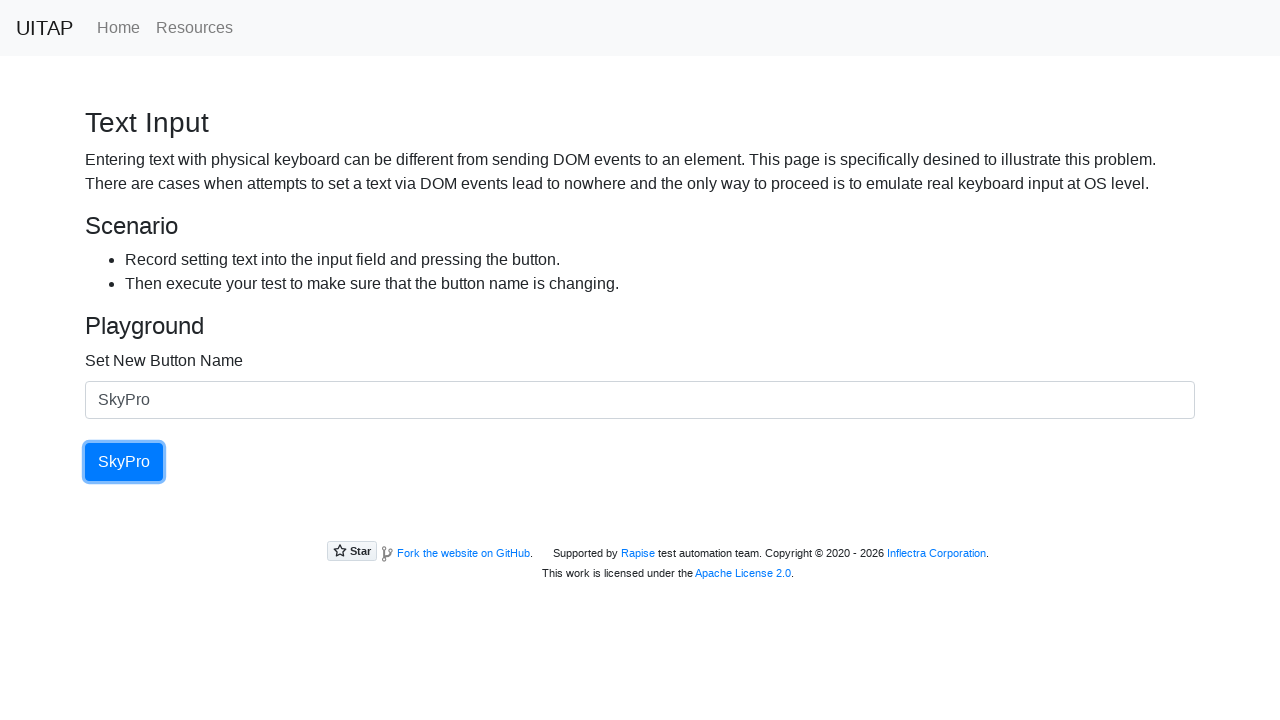